Tests dropdown selection using Playwright's select_option method to choose an option by visible text

Starting URL: http://the-internet.herokuapp.com/dropdown

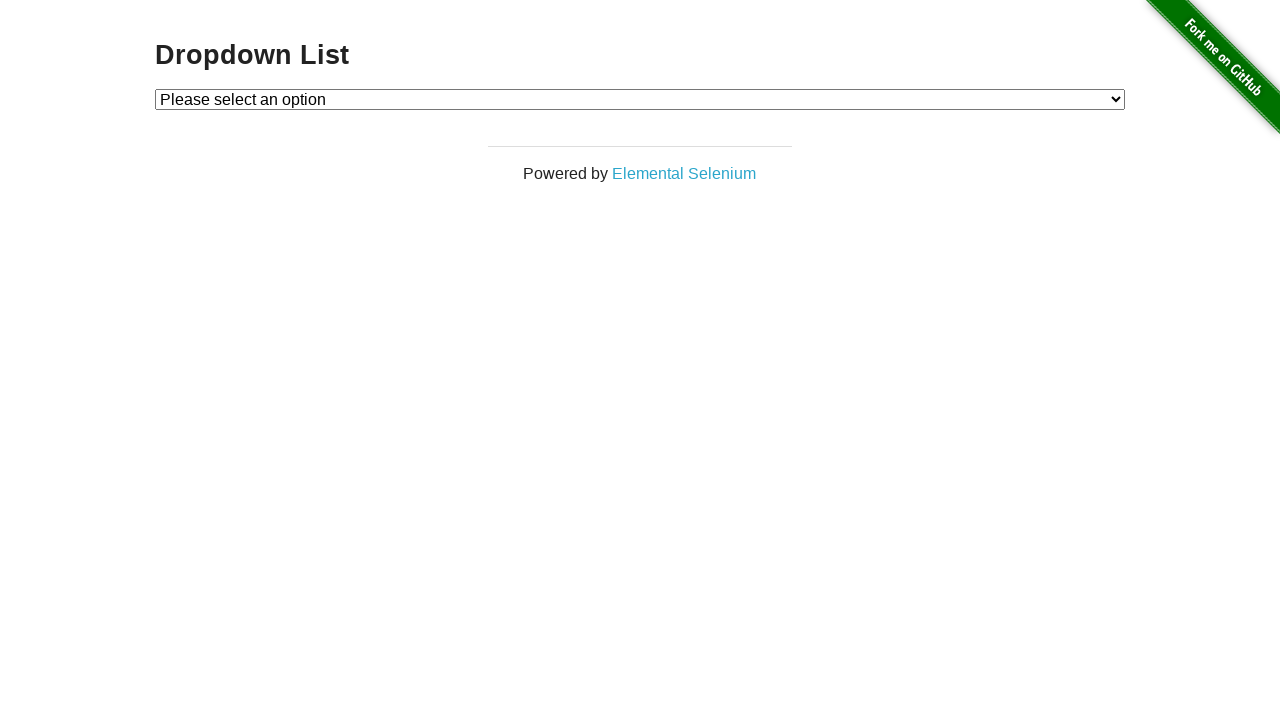

Selected 'Option 1' from dropdown using select_option method on #dropdown
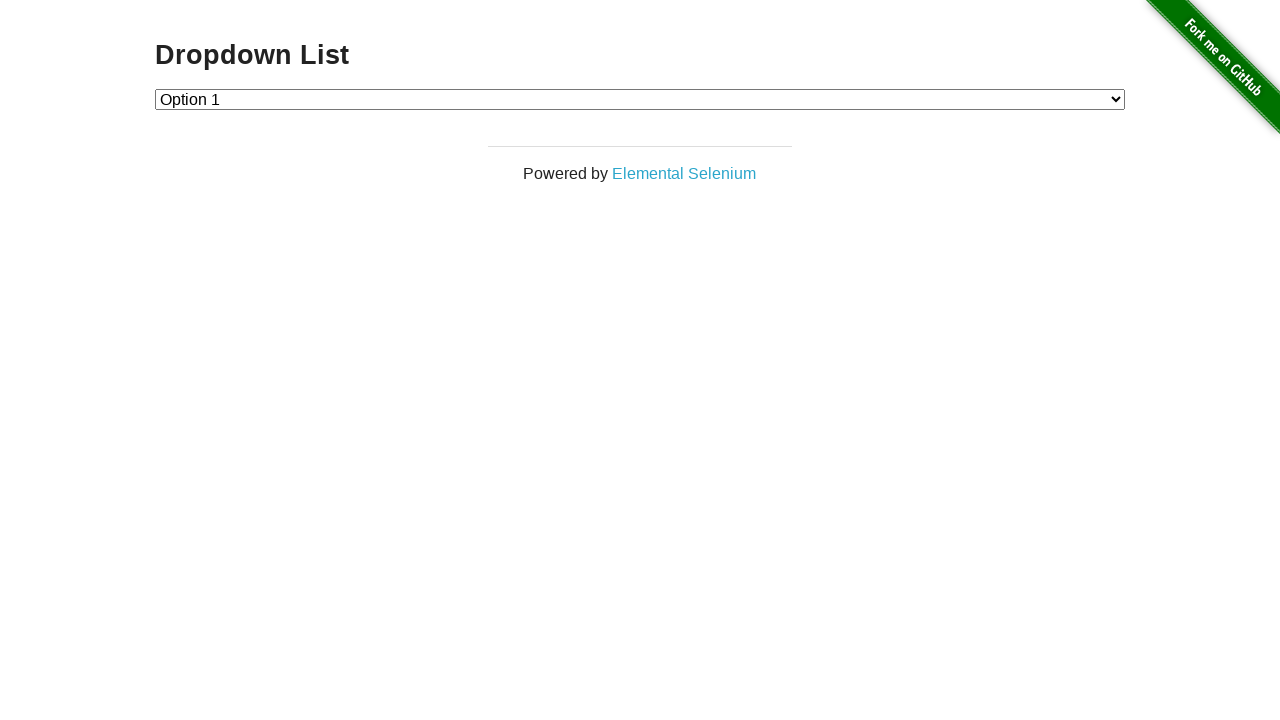

Retrieved selected option text from dropdown
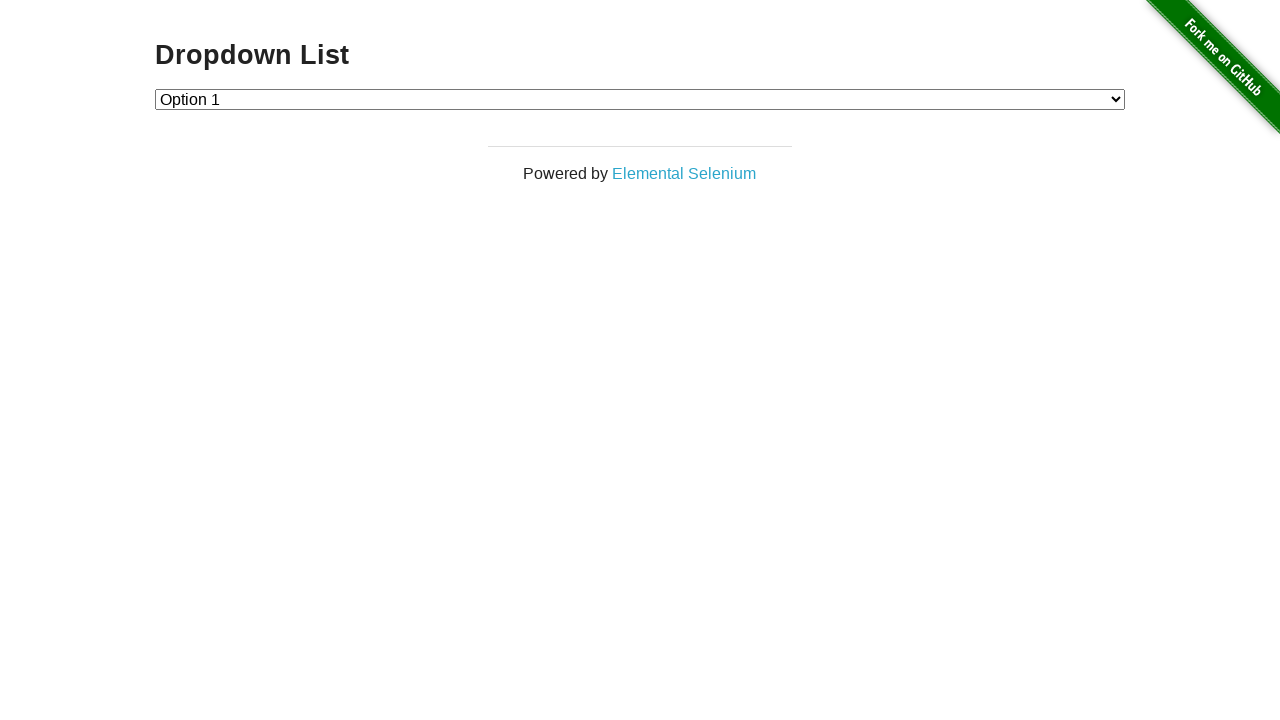

Verified selected option matches 'Option 1'
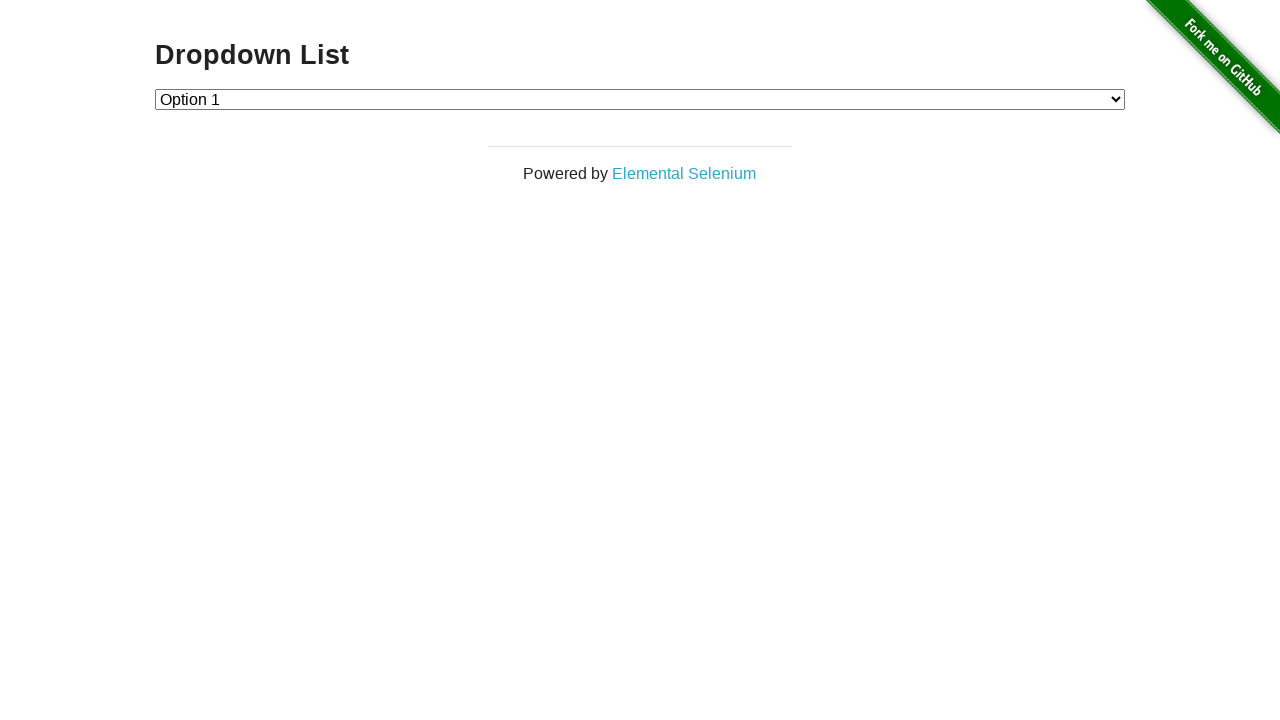

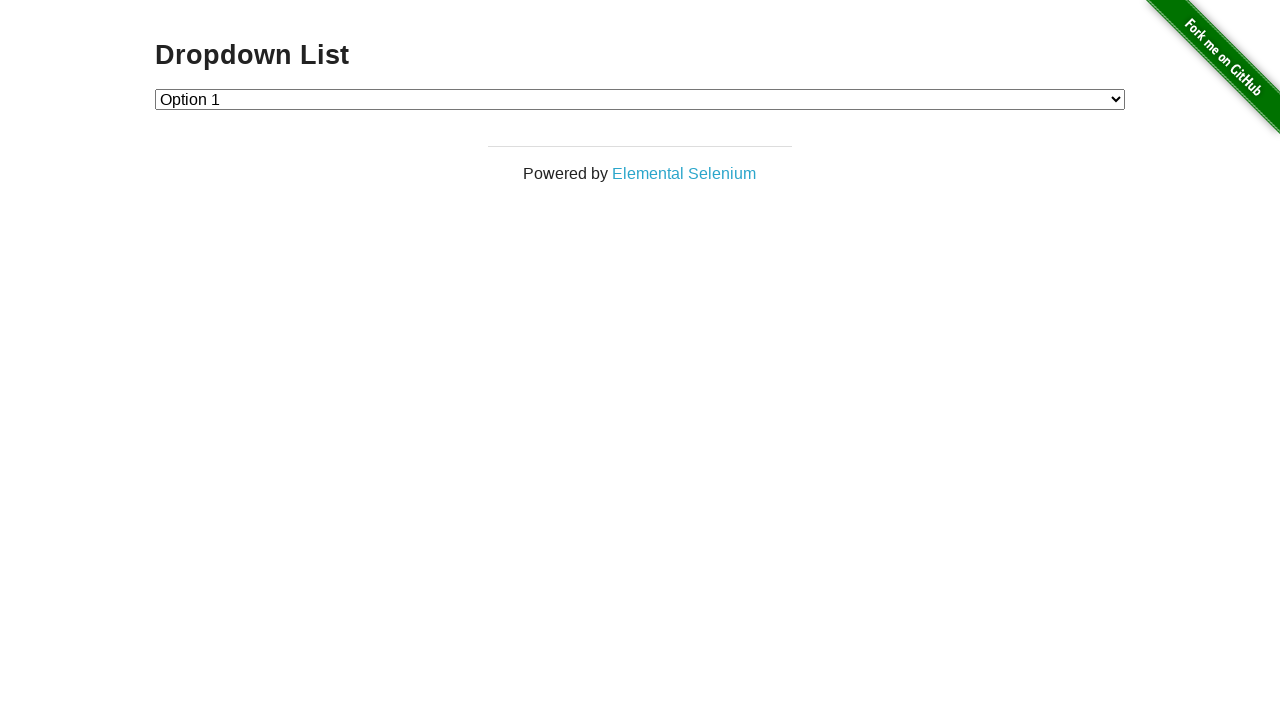